Tests drag and drop functionality on jQuery UI demo page by dragging an element into a droppable area

Starting URL: https://jqueryui.com/droppable/

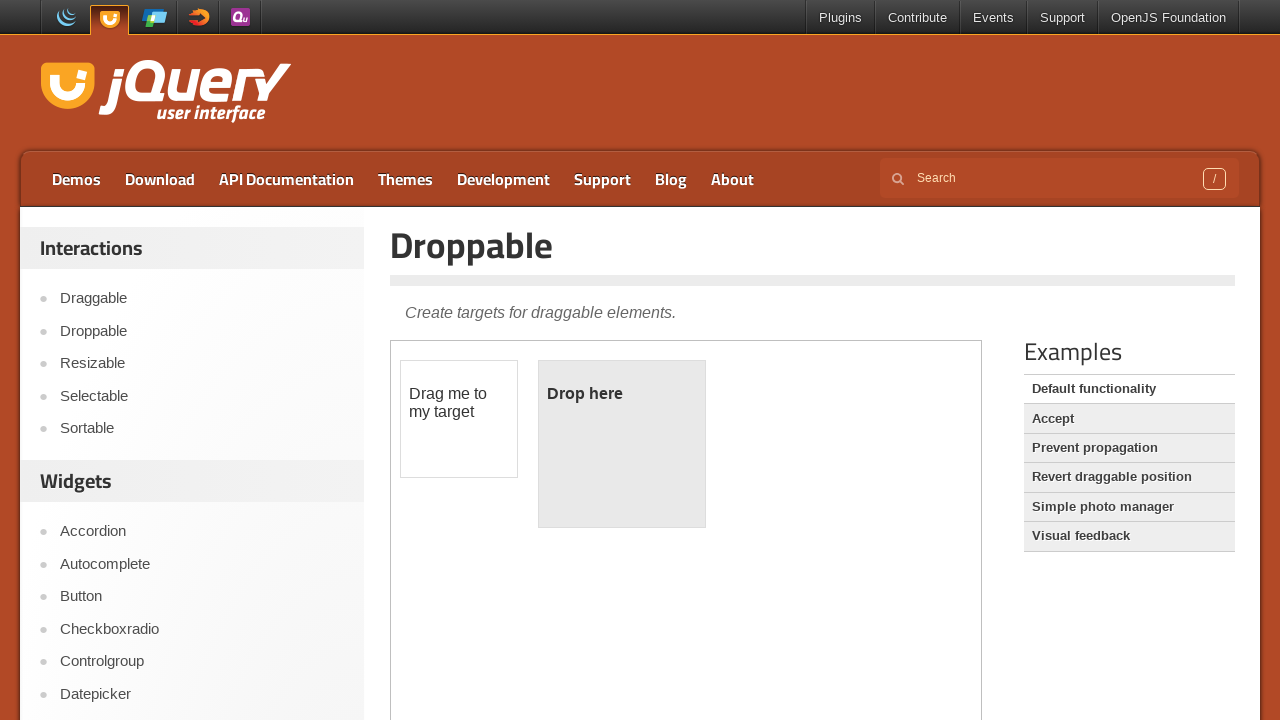

Navigated to jQuery UI droppable demo page
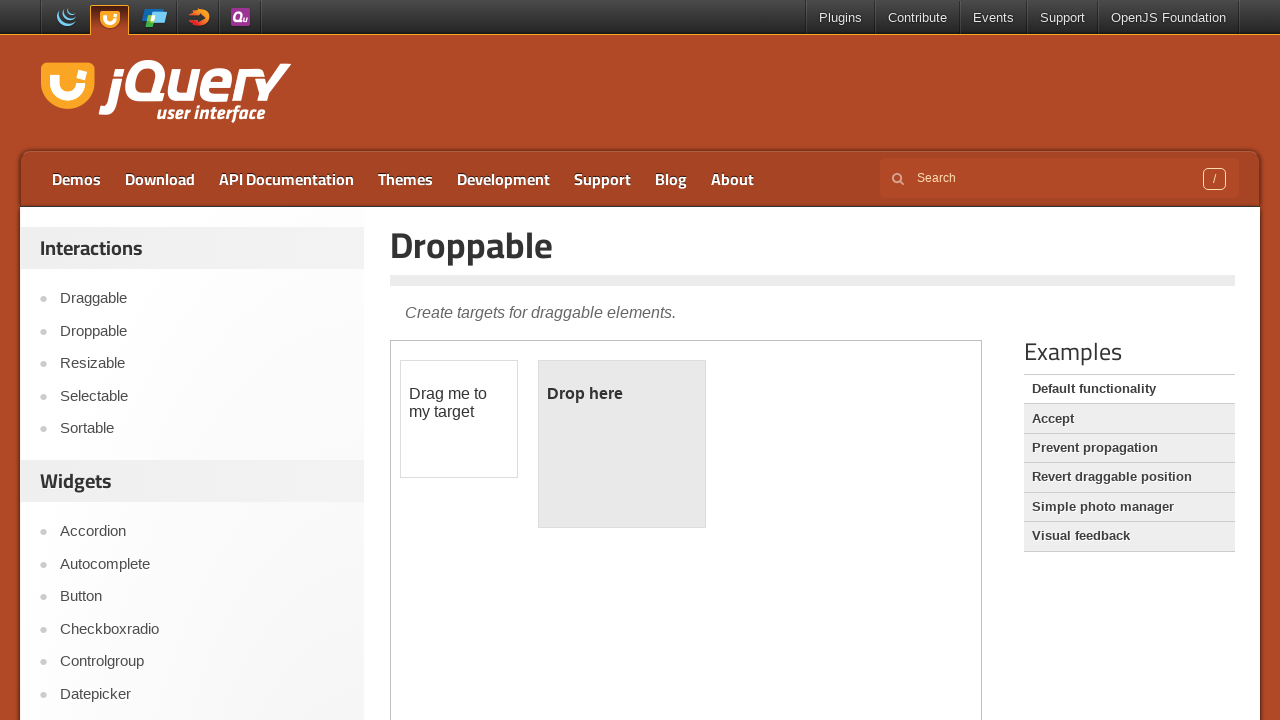

Located demo iframe
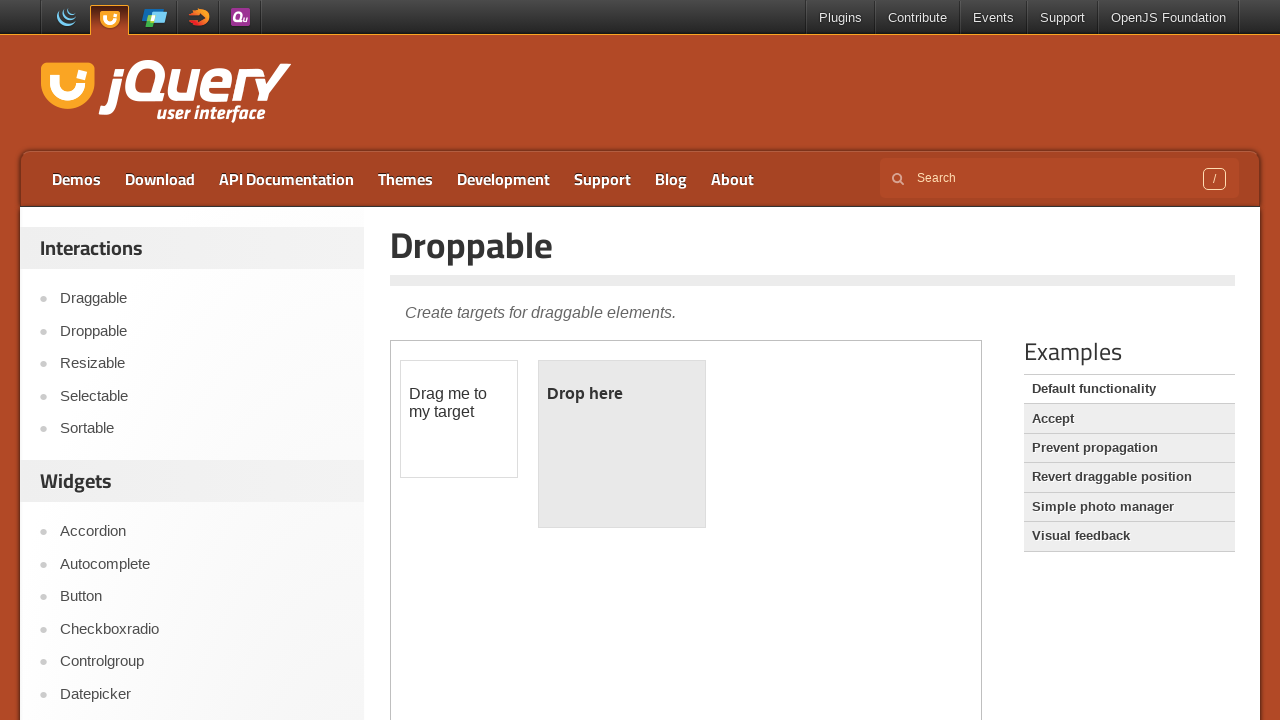

Located draggable element
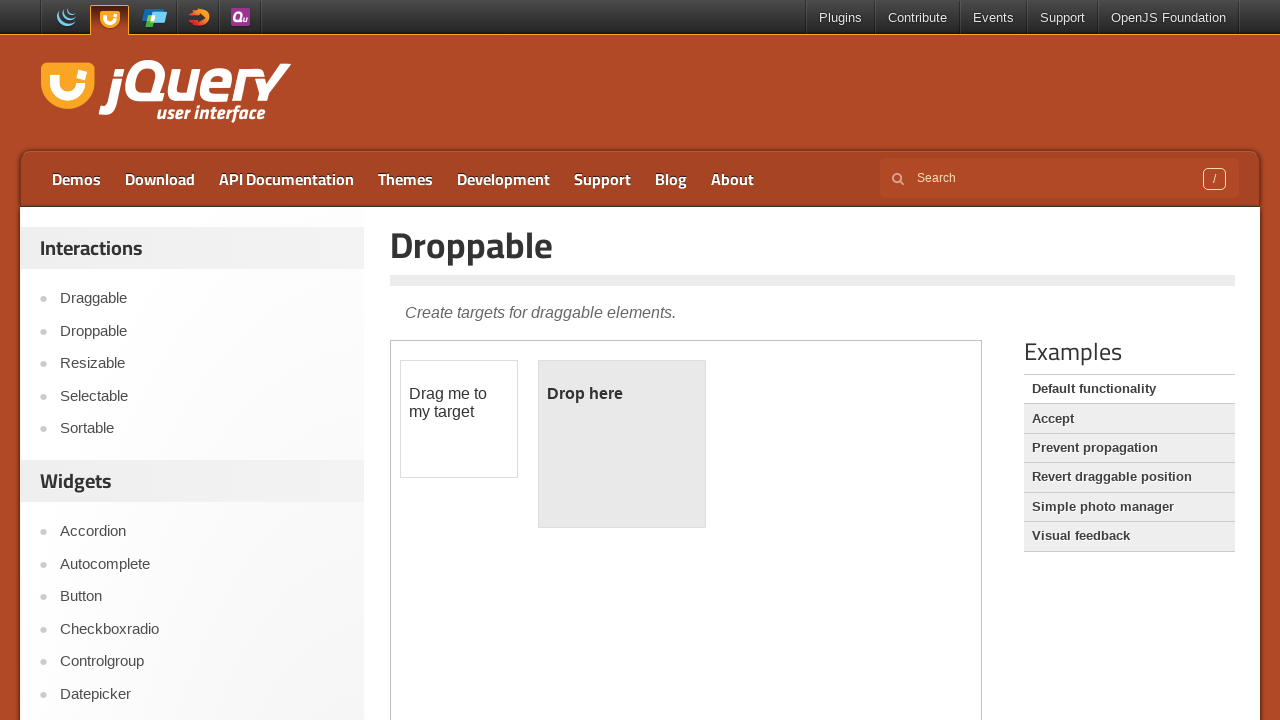

Located droppable element
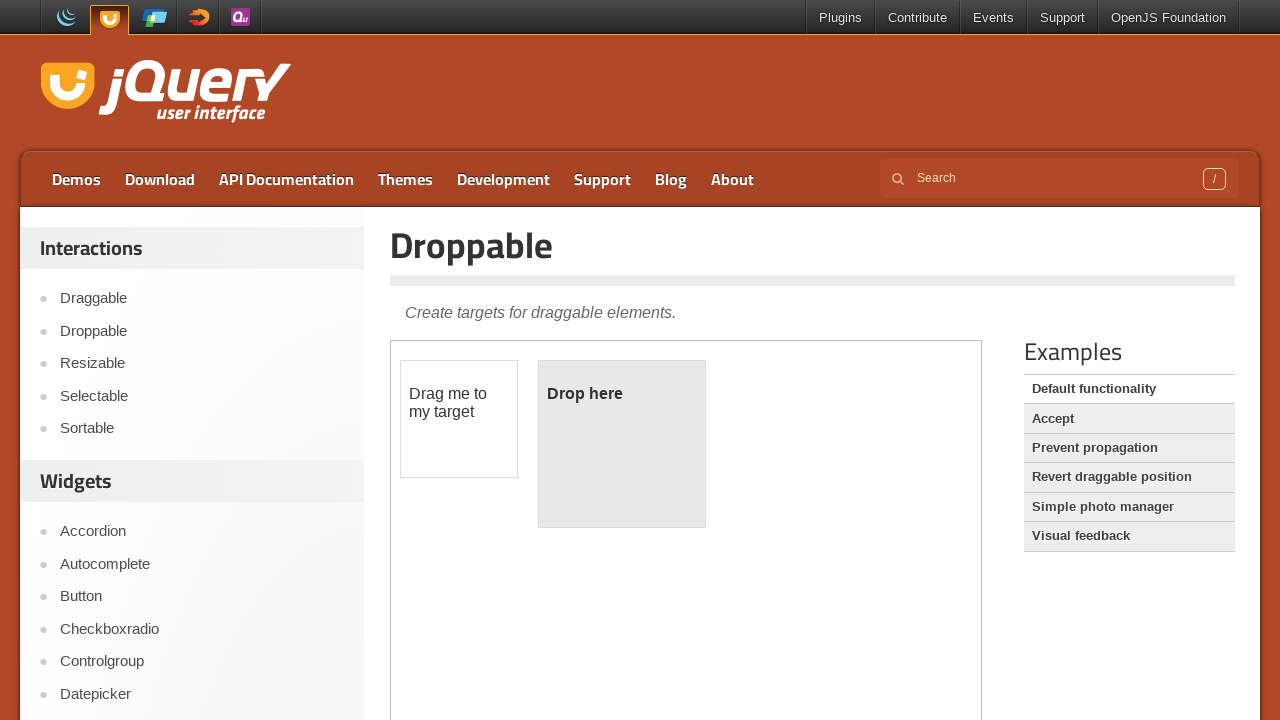

Dragged element into droppable area at (622, 444)
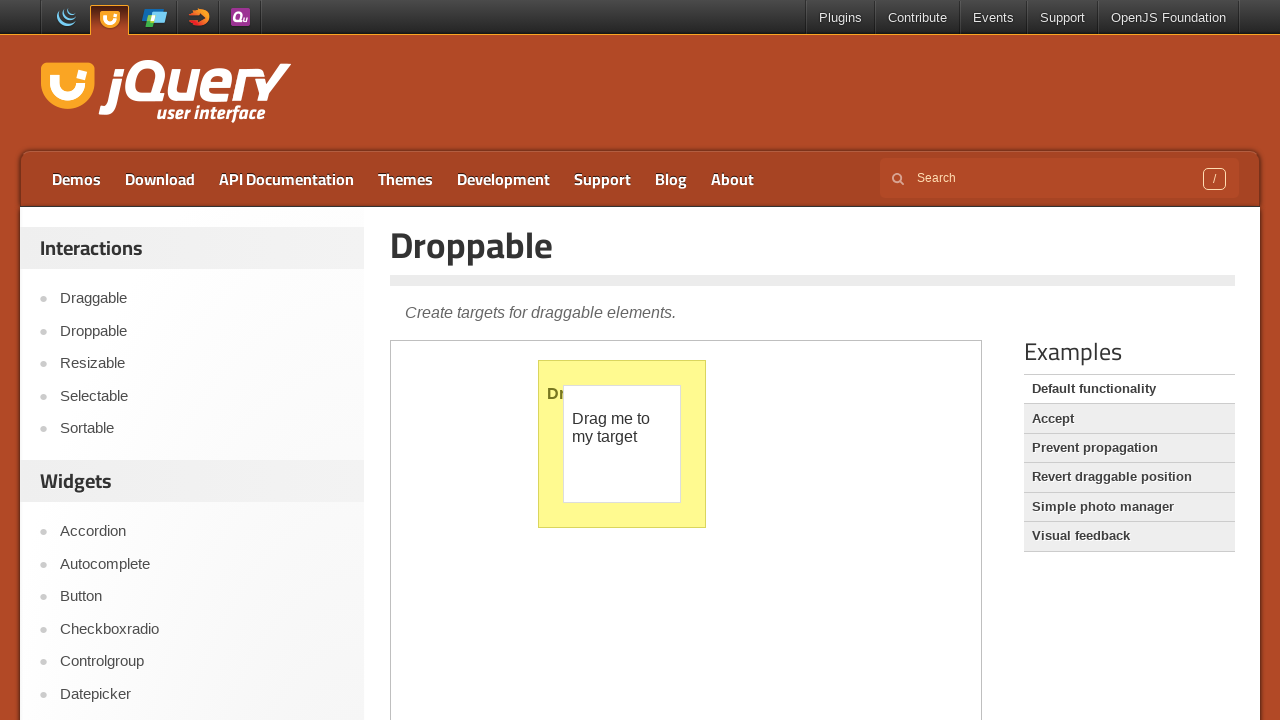

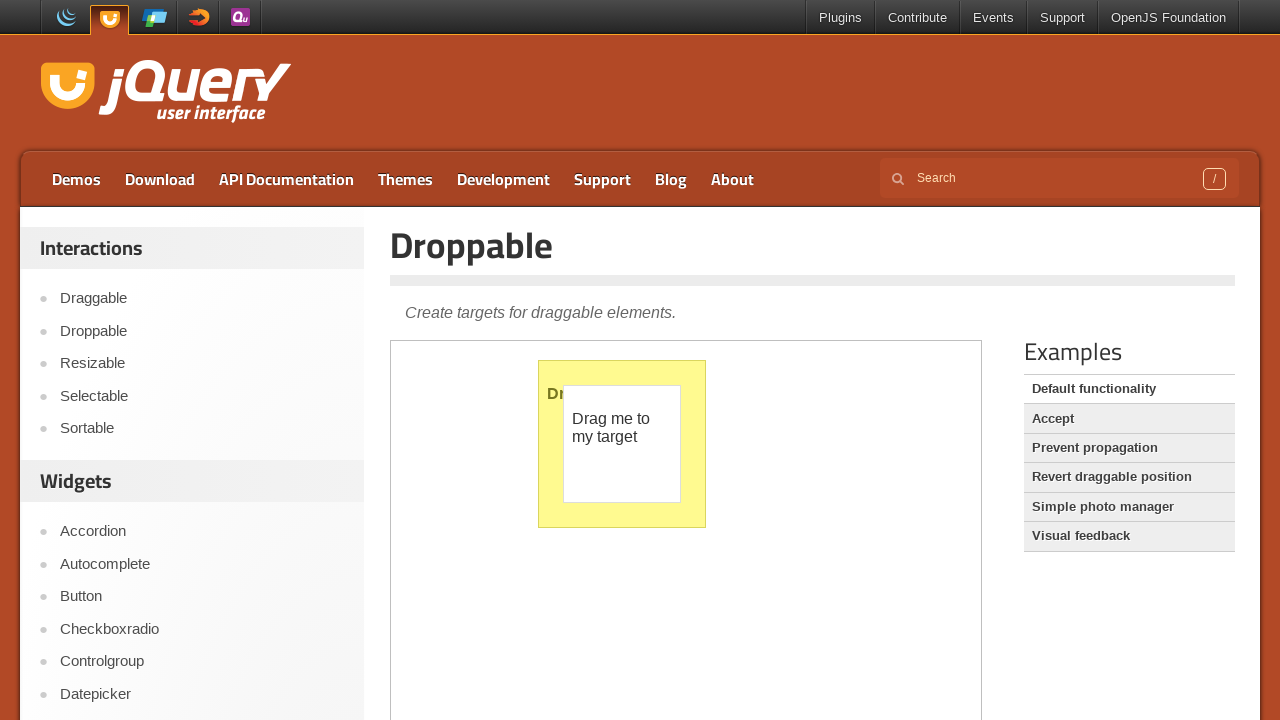